Tests iframe navigation by switching between two frames and verifying the header text in each frame

Starting URL: https://demoqa.com/frames

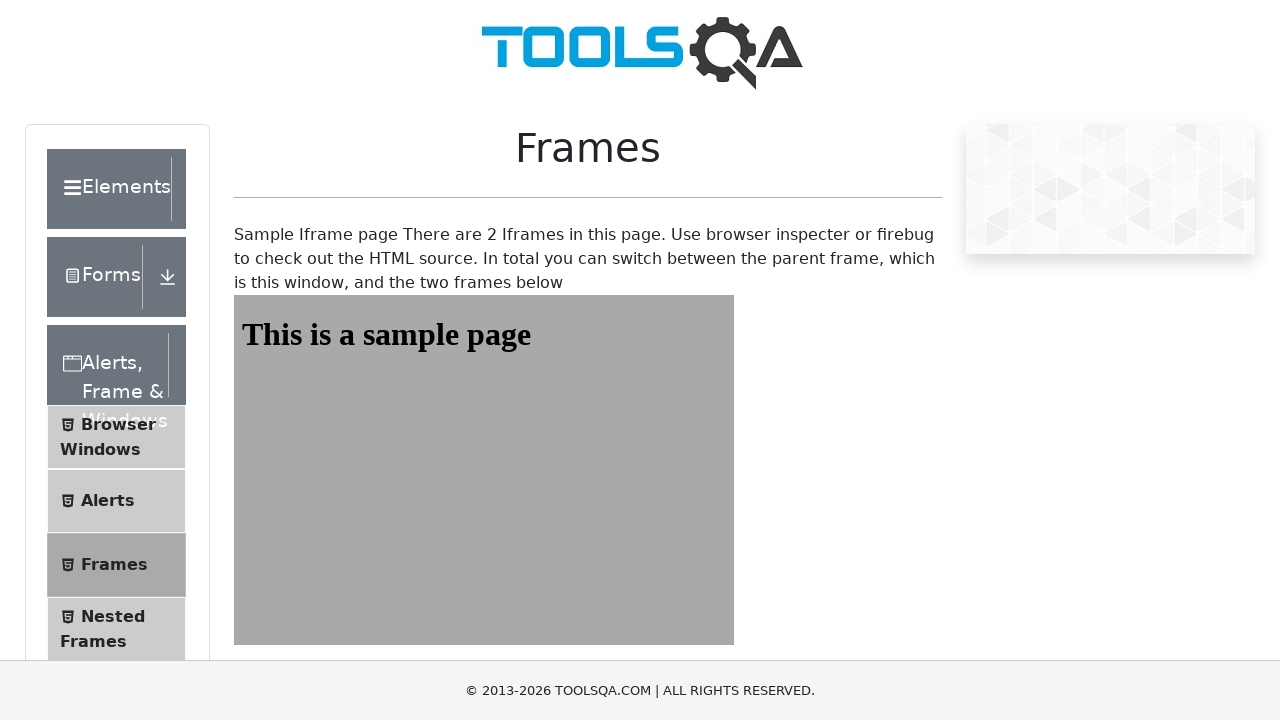

Navigated to https://demoqa.com/frames
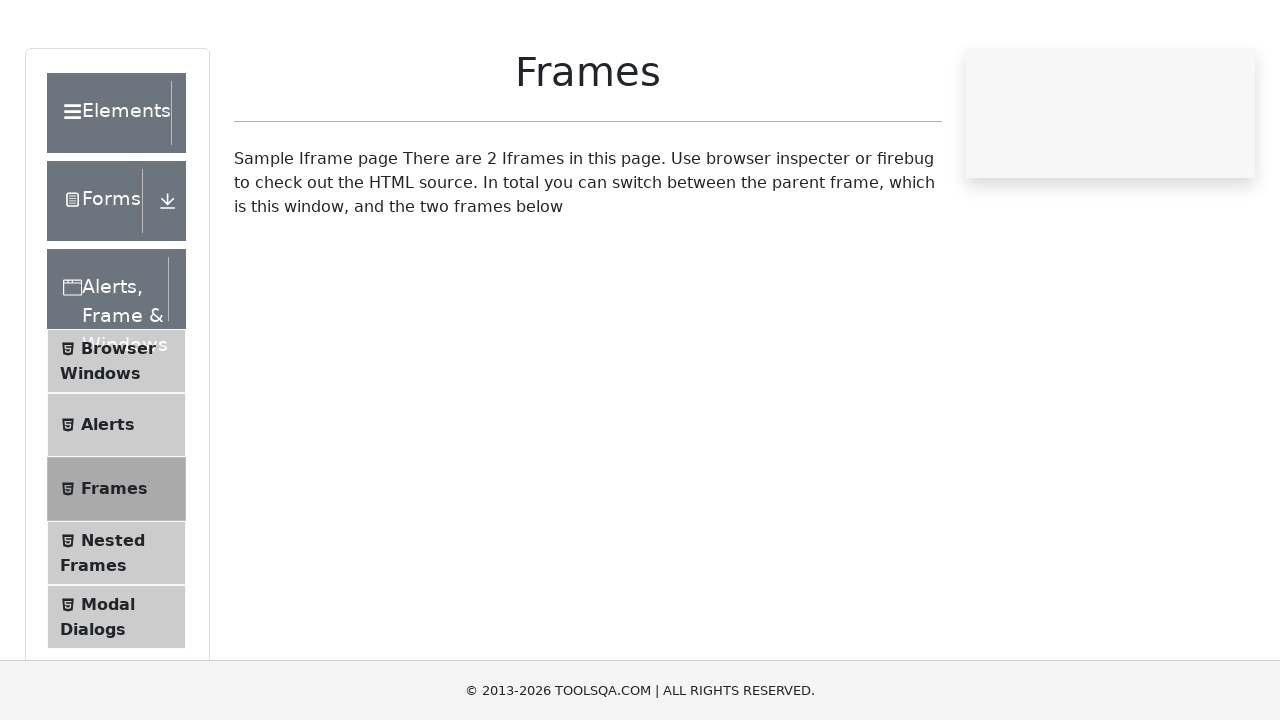

Located first iframe element with id 'frame1'
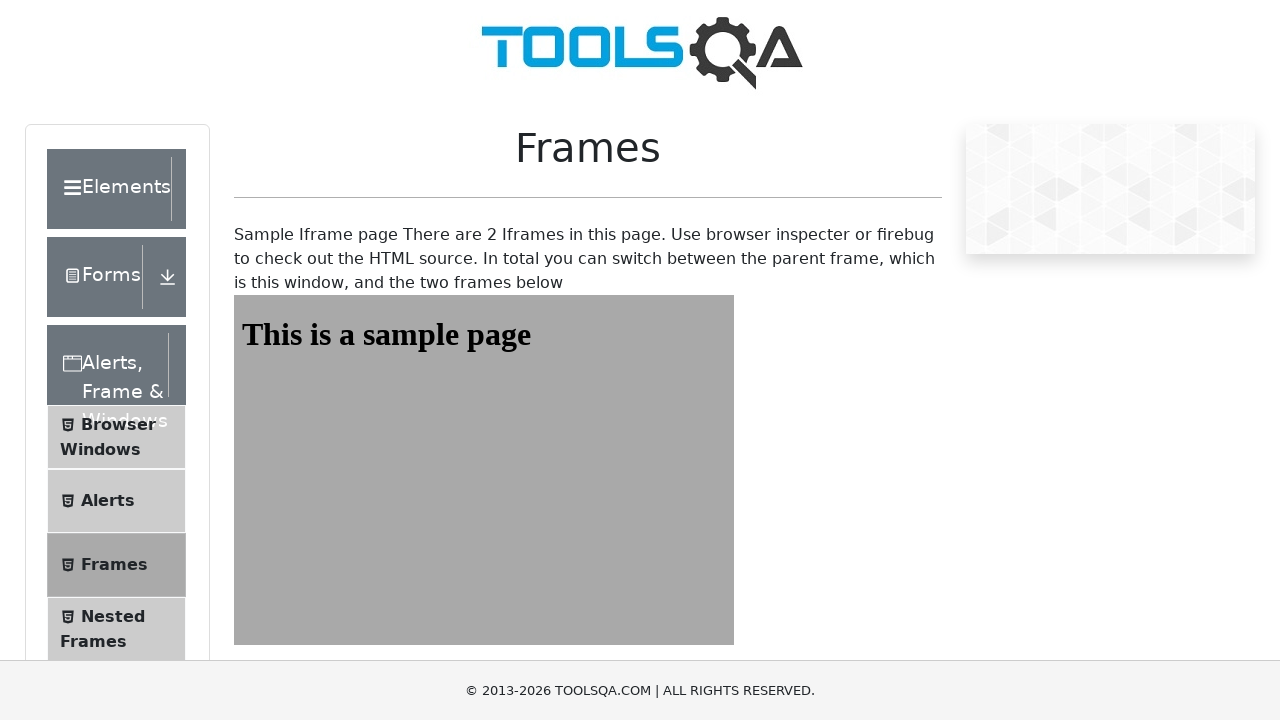

Retrieved header text from first frame: 'This is a sample page'
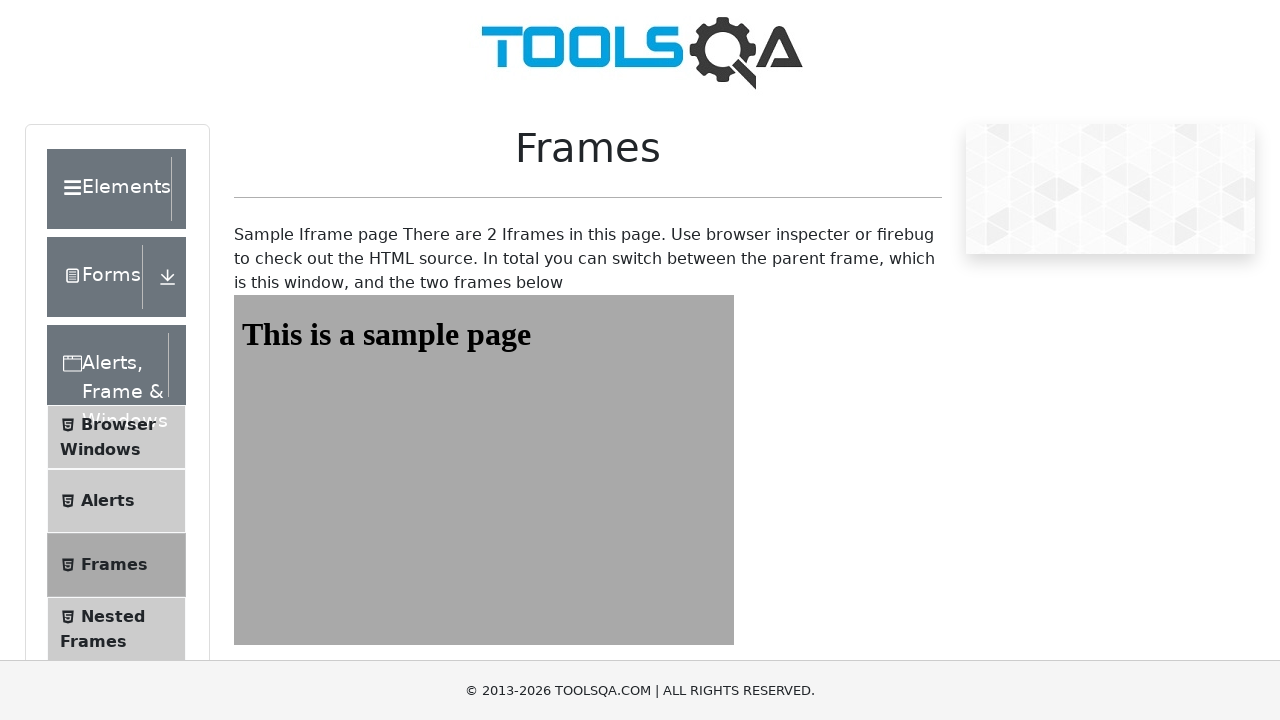

Verified first frame header text matches expected value
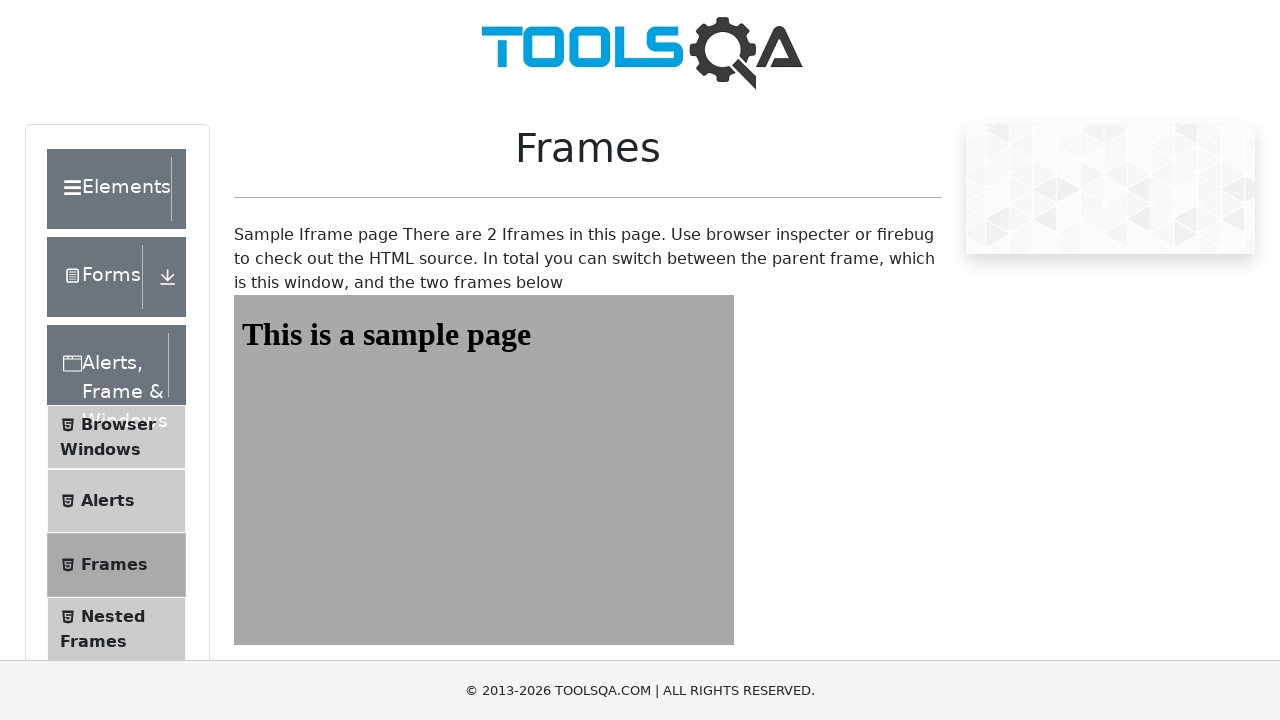

Located second iframe element with id 'frame2'
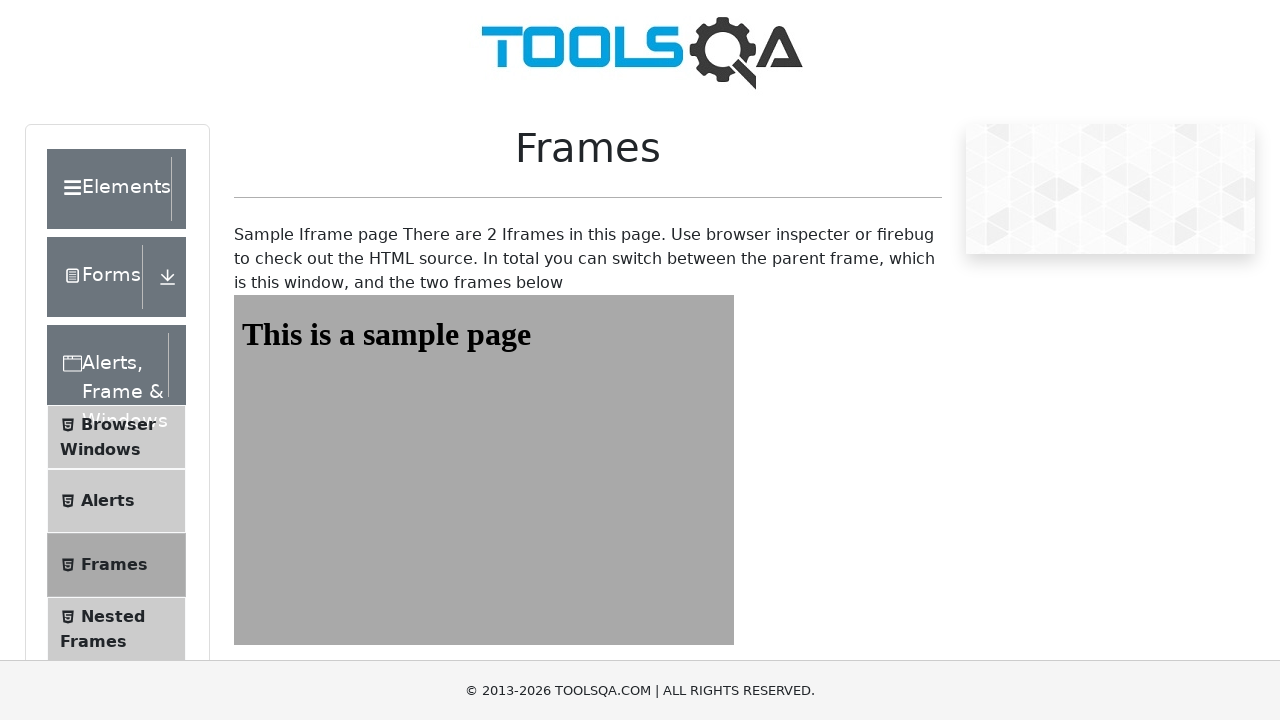

Retrieved header text from second frame: 'This is a sample page'
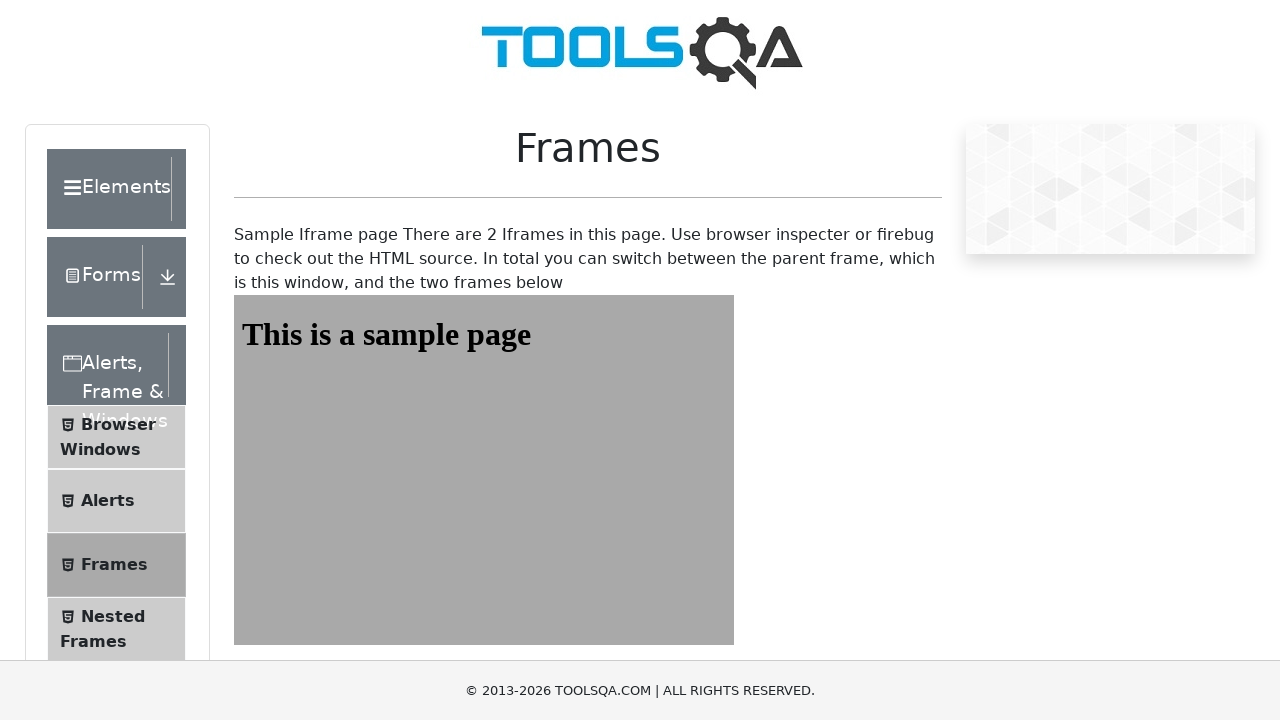

Verified second frame header text matches expected value
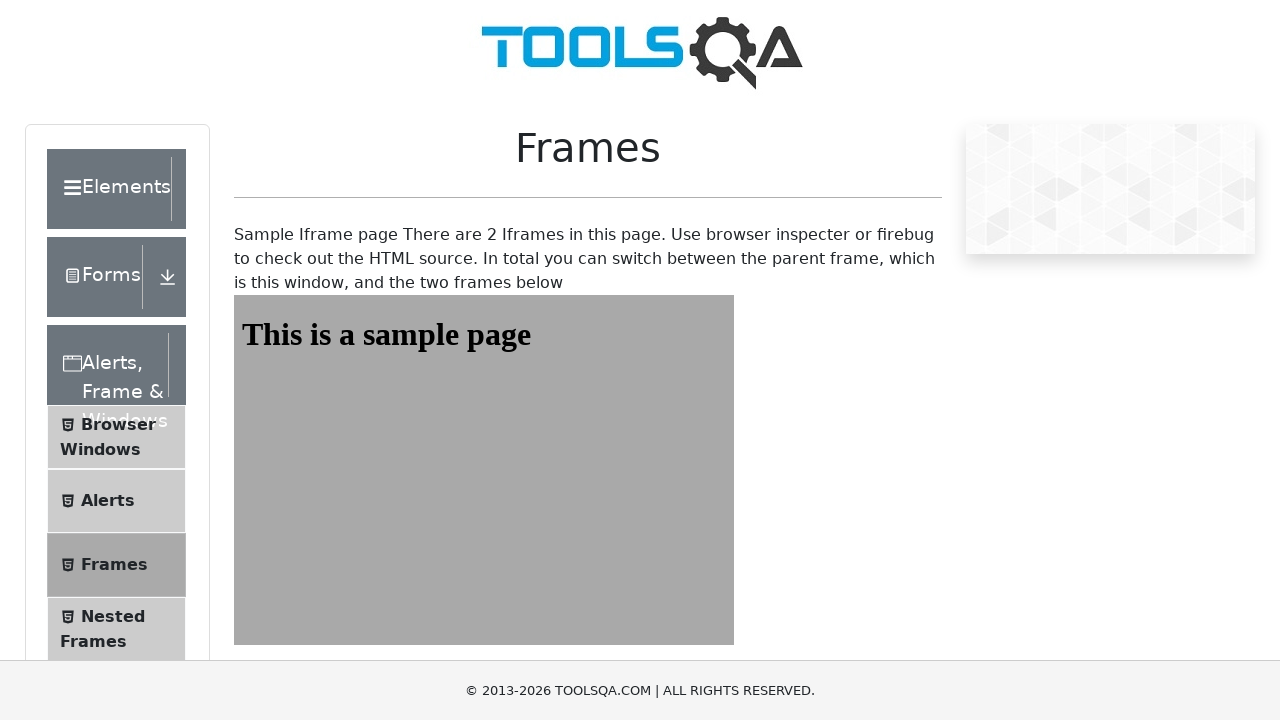

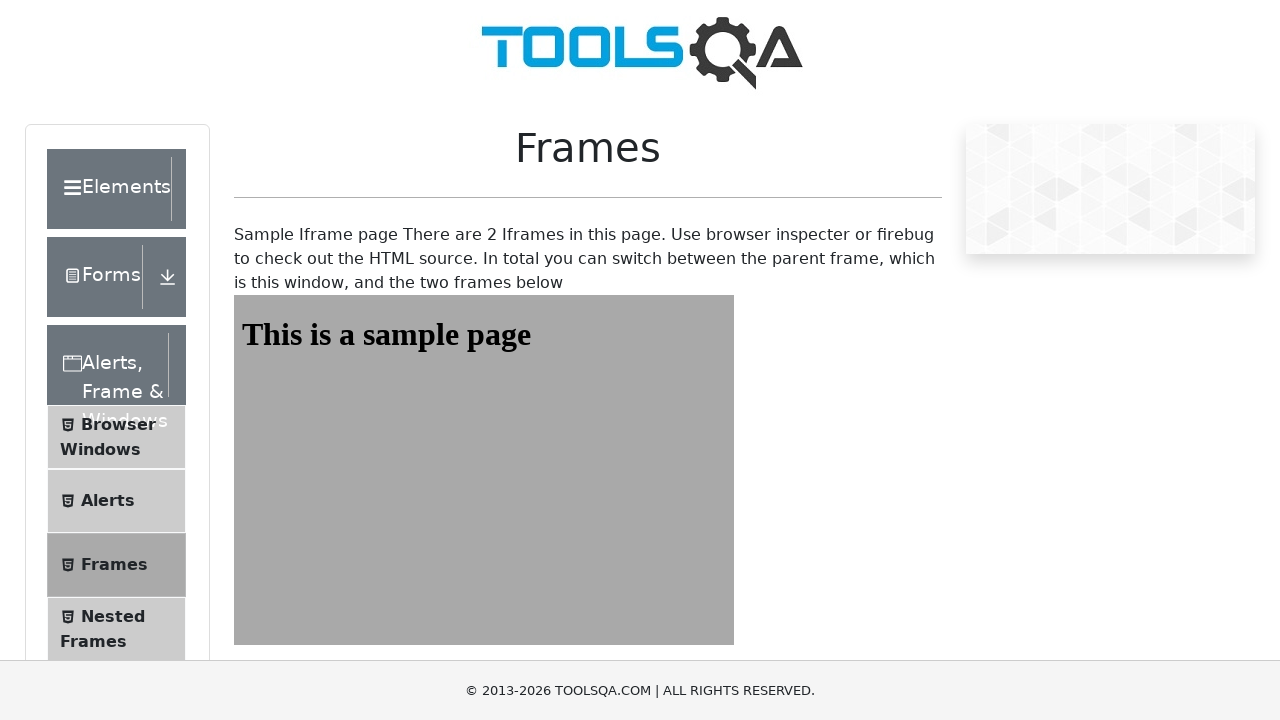